Tests that the login button is displayed on the login page

Starting URL: https://the-internet.herokuapp.com/

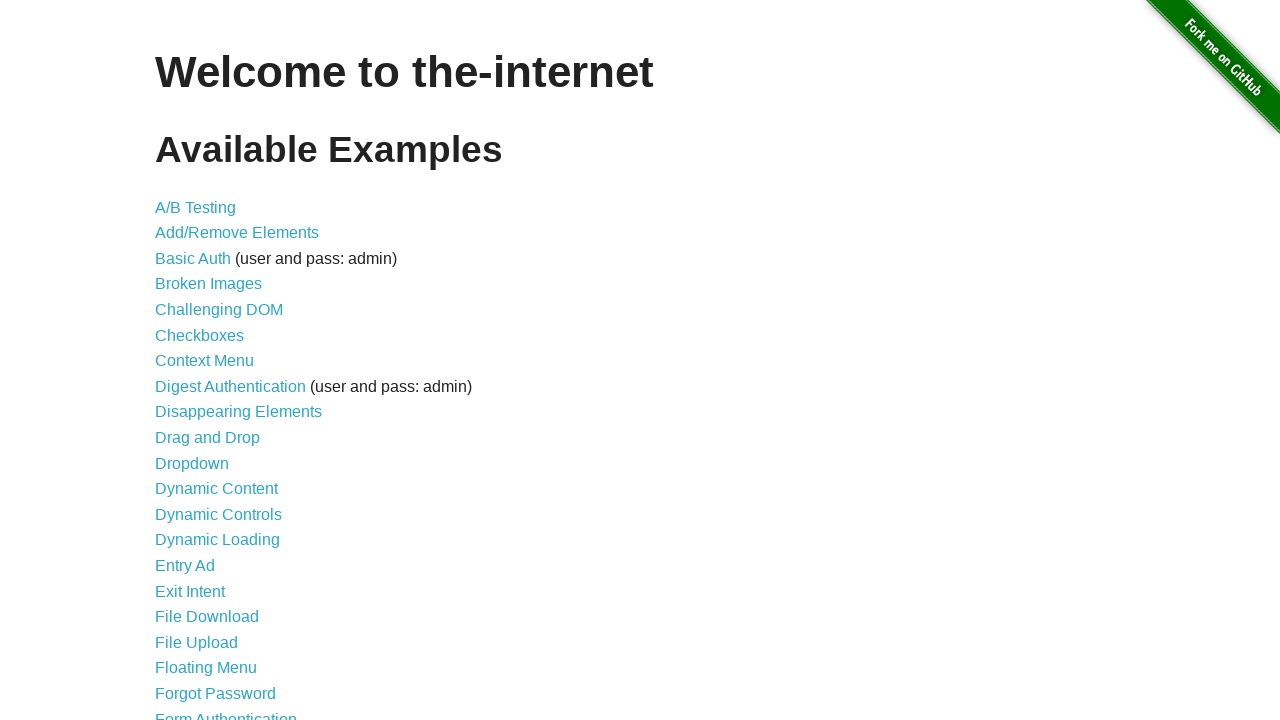

Navigated to the-internet.herokuapp.com homepage
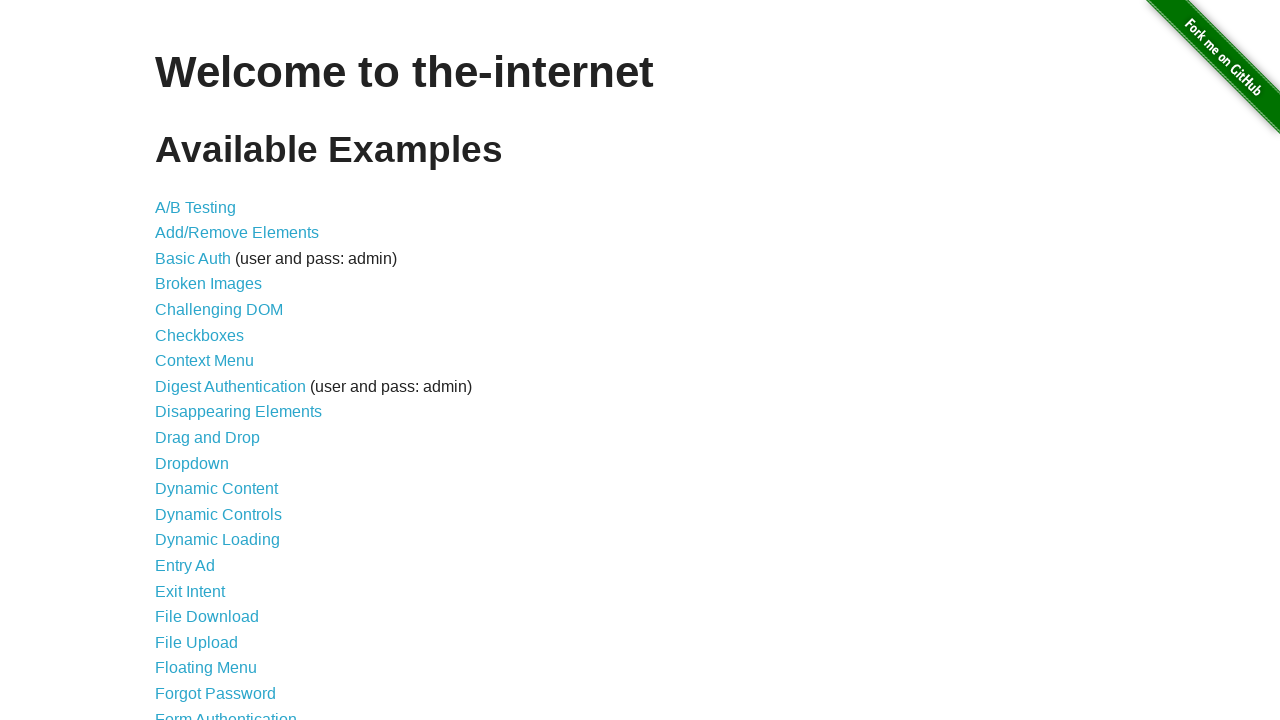

Clicked on Form Authentication link at (226, 712) on text=Form Authentication
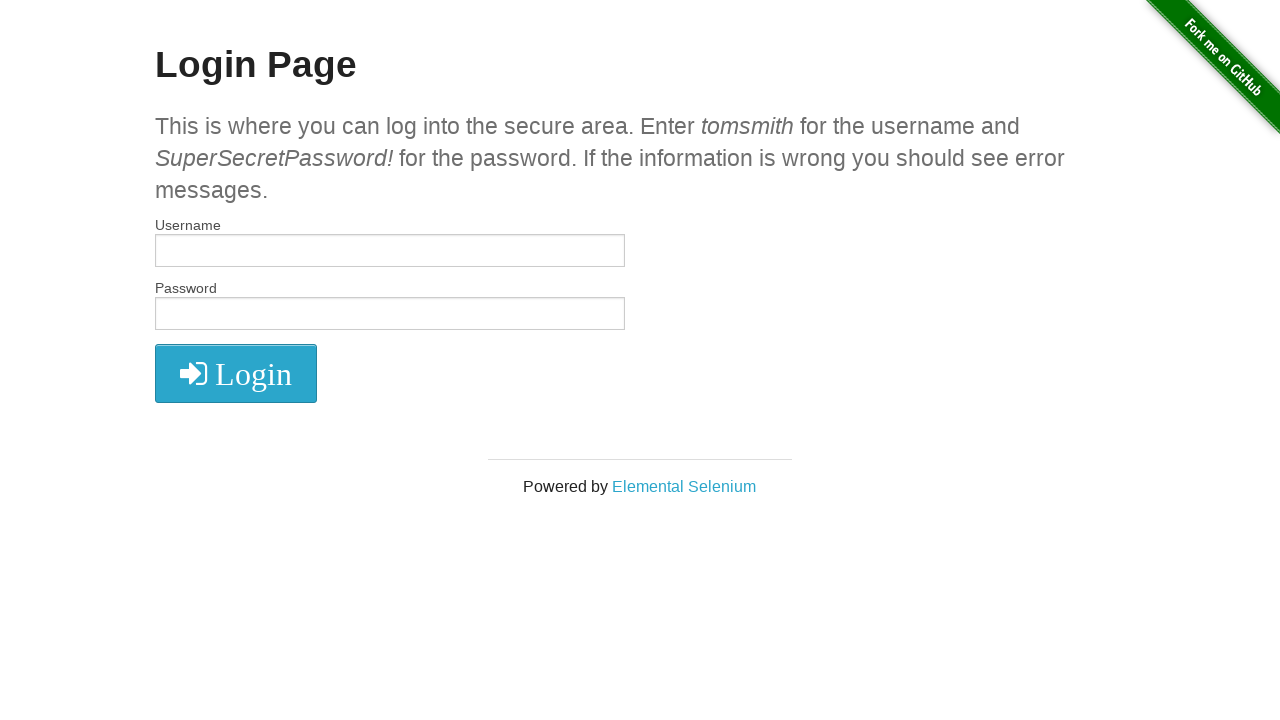

Located login button element
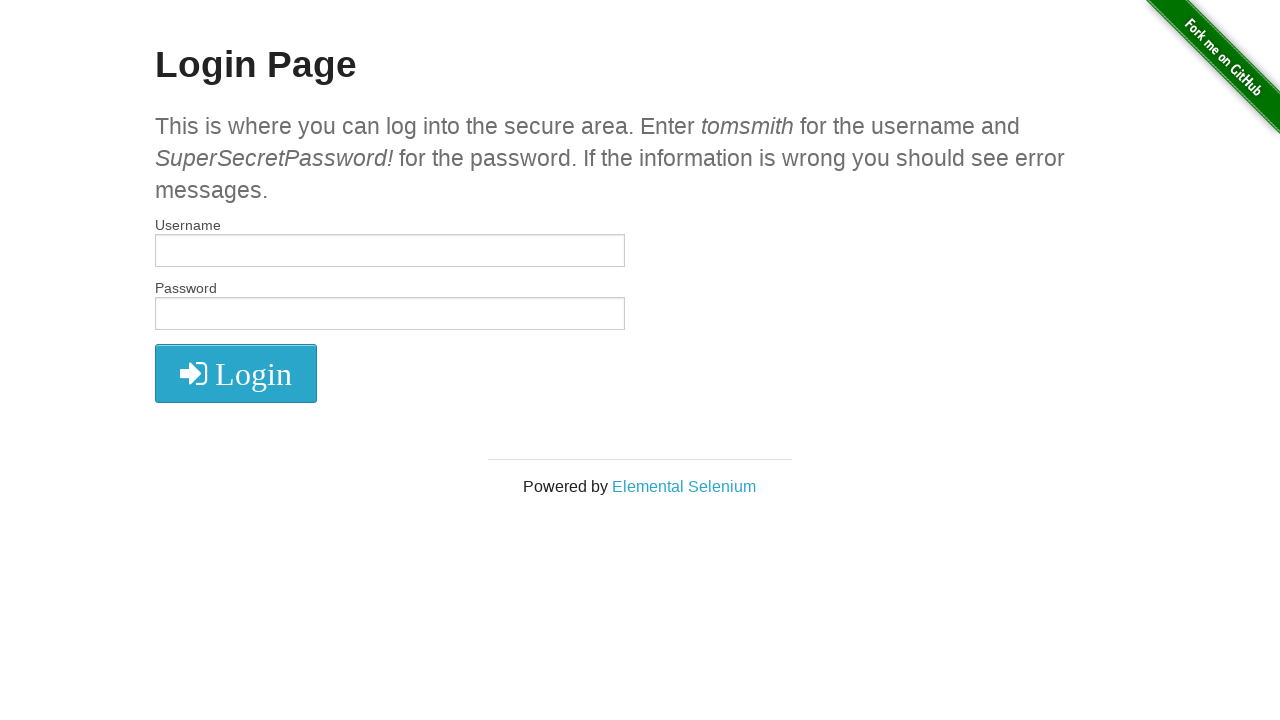

Verified that login button is visible on the login page
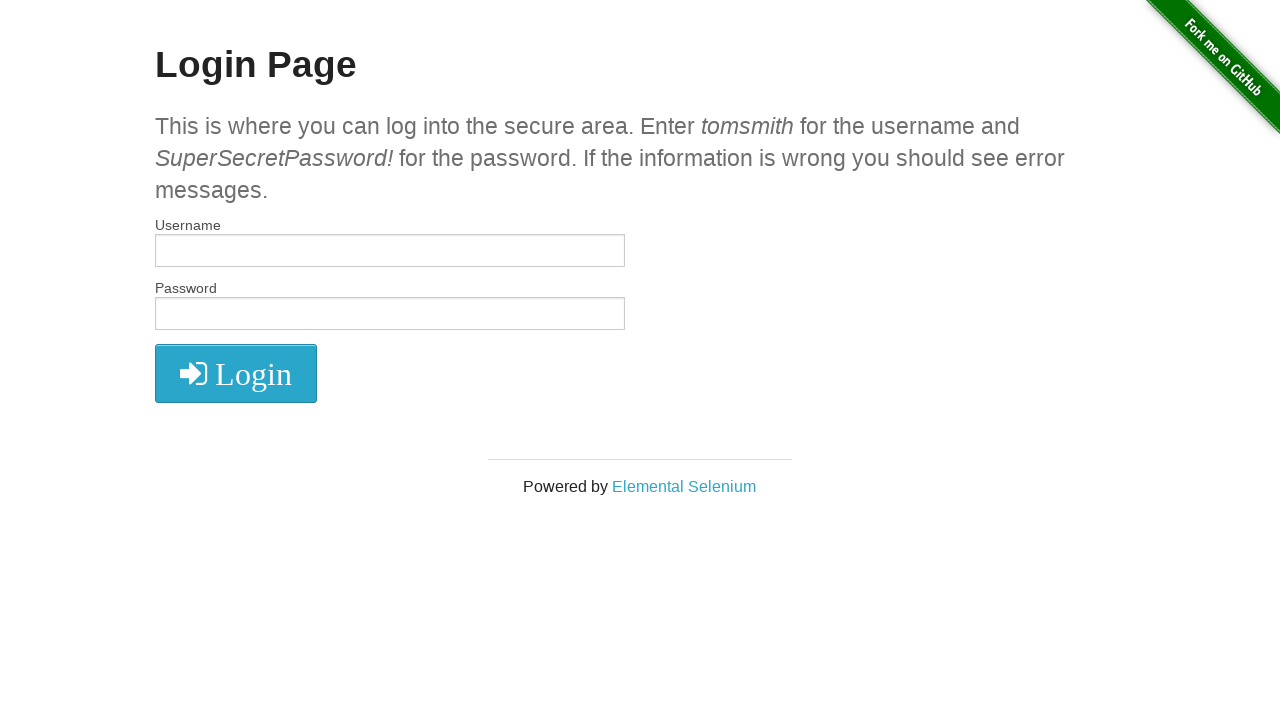

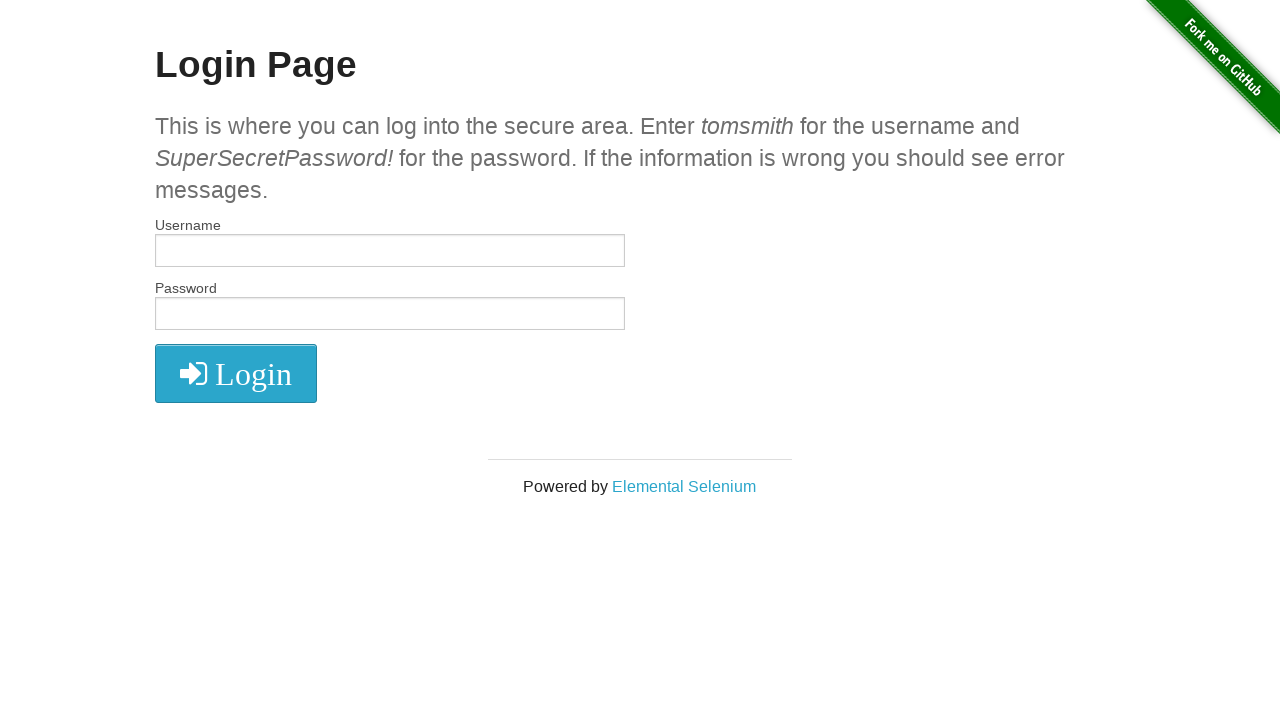